Tests radio button functionality by iterating through two groups of radio buttons and clicking each option to verify selection behavior

Starting URL: http://echoecho.com/htmlforms10.htm

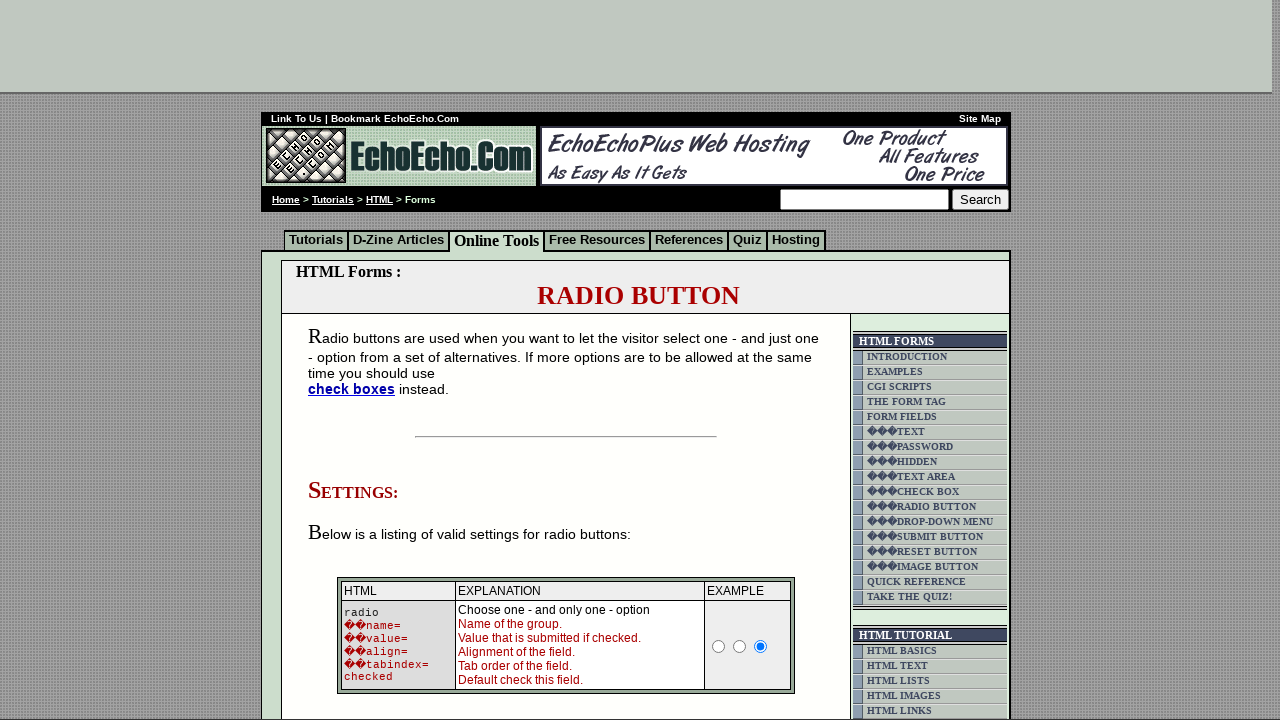

Located the image element to drag
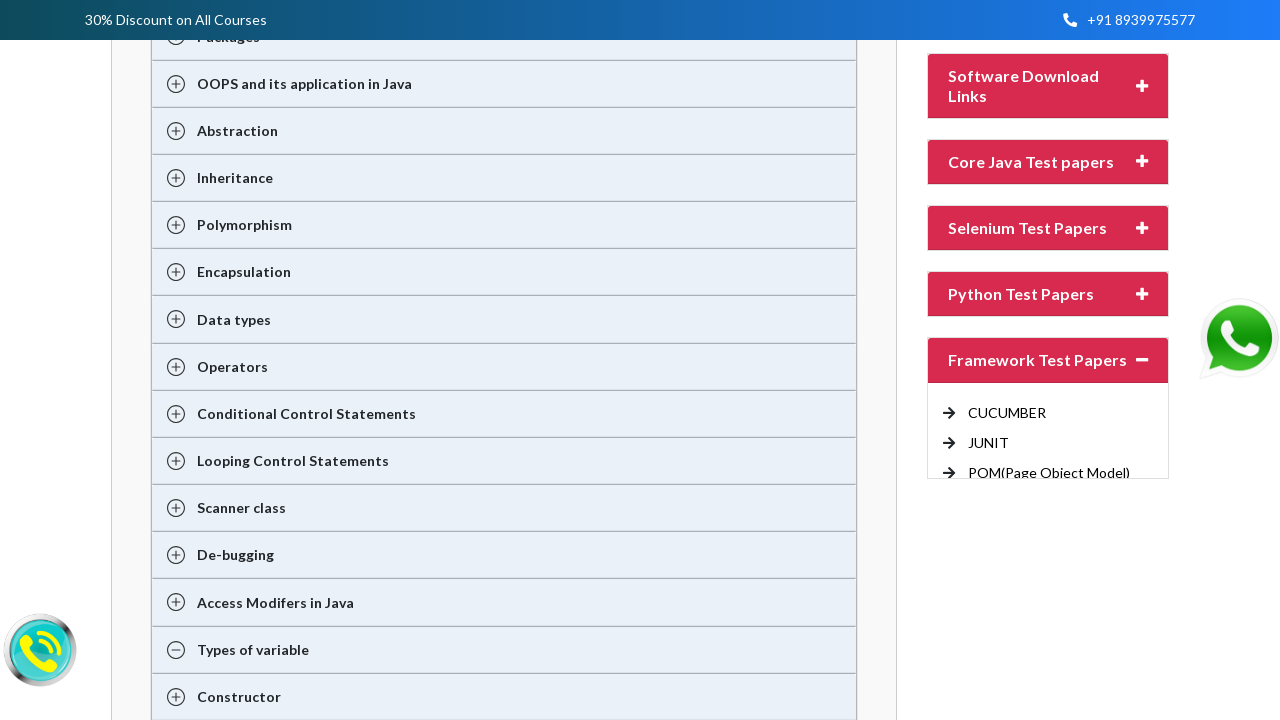

Located the target box element
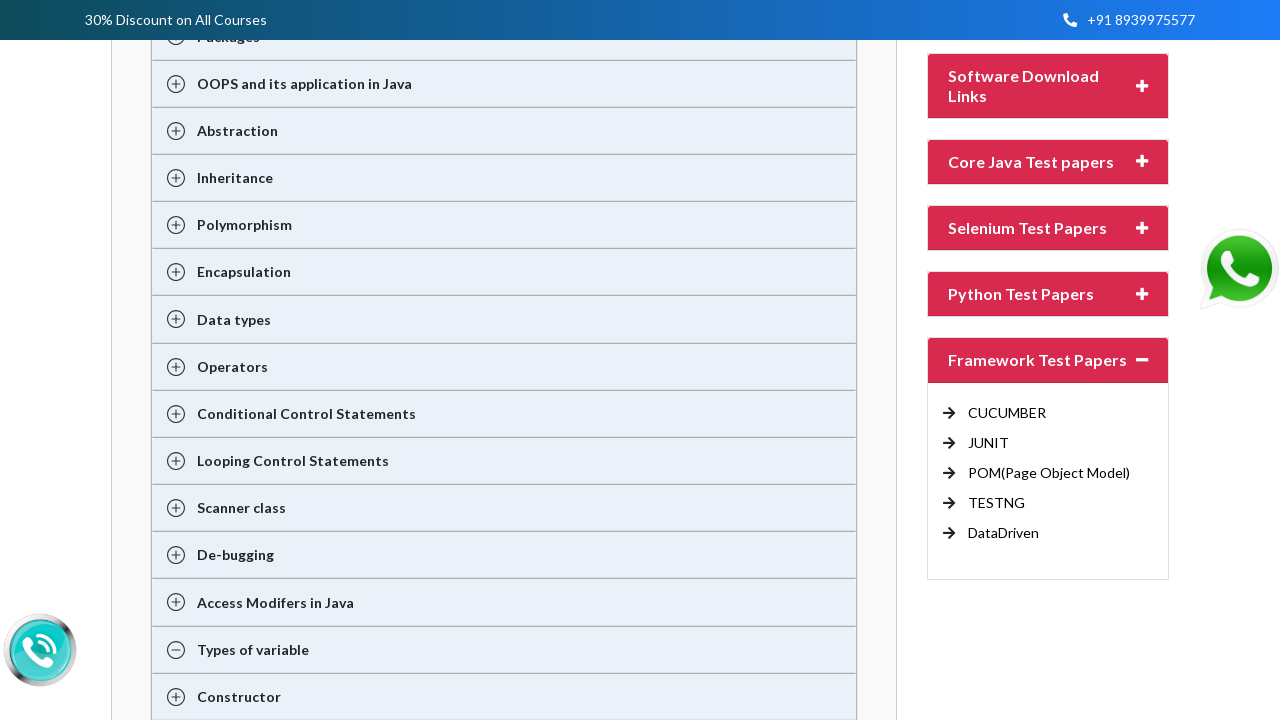

Dragged image element into the box element
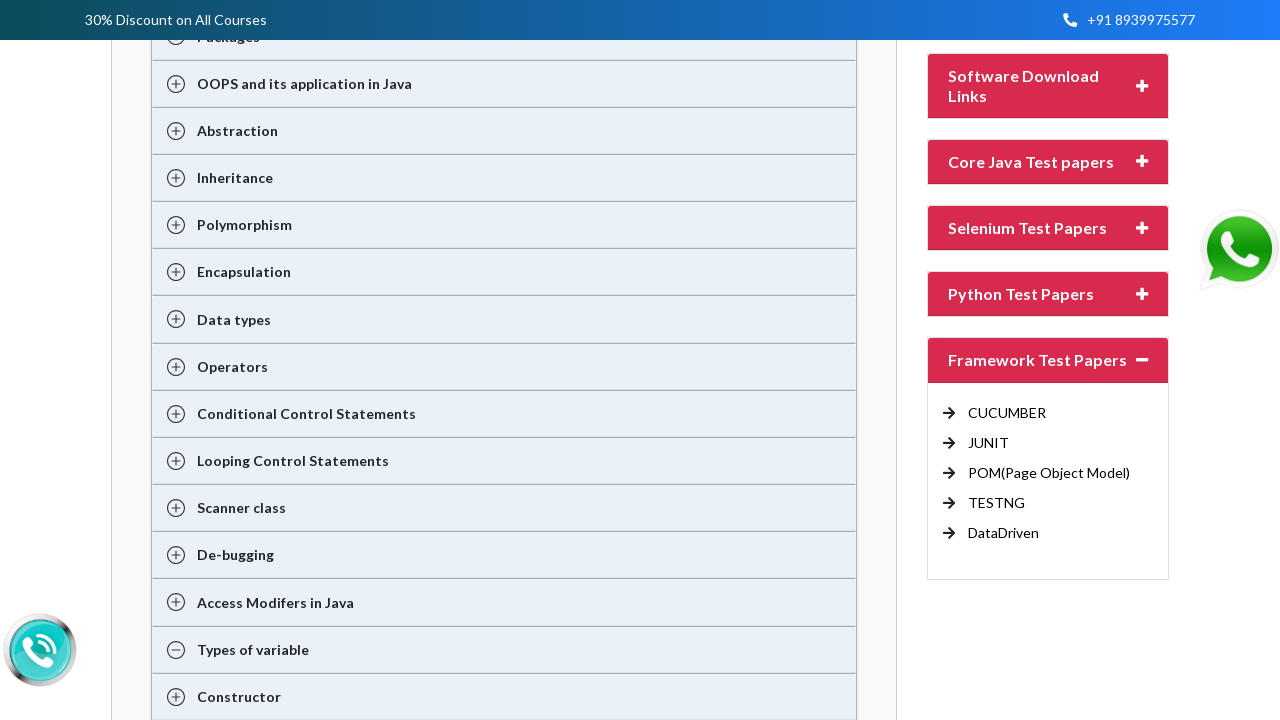

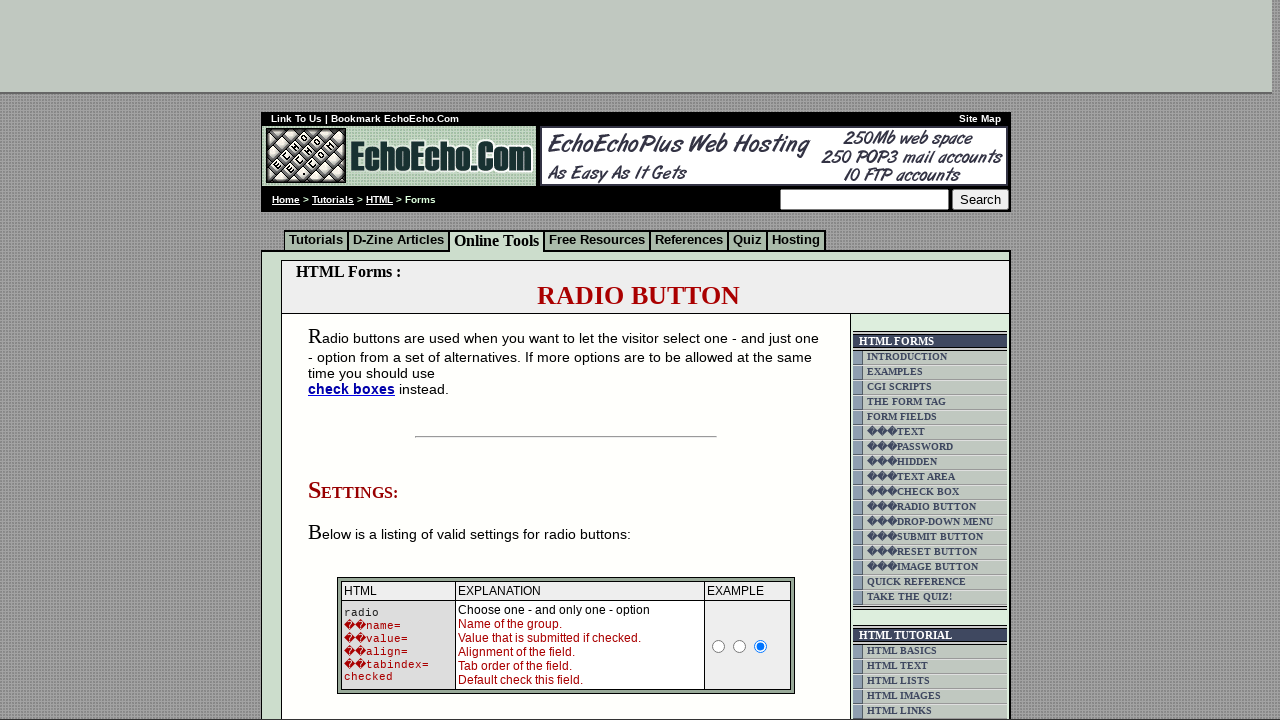